Tests a registration form by filling in first name, last name, email, phone, and address fields, then submitting and verifying the success message.

Starting URL: http://suninjuly.github.io/registration1.html

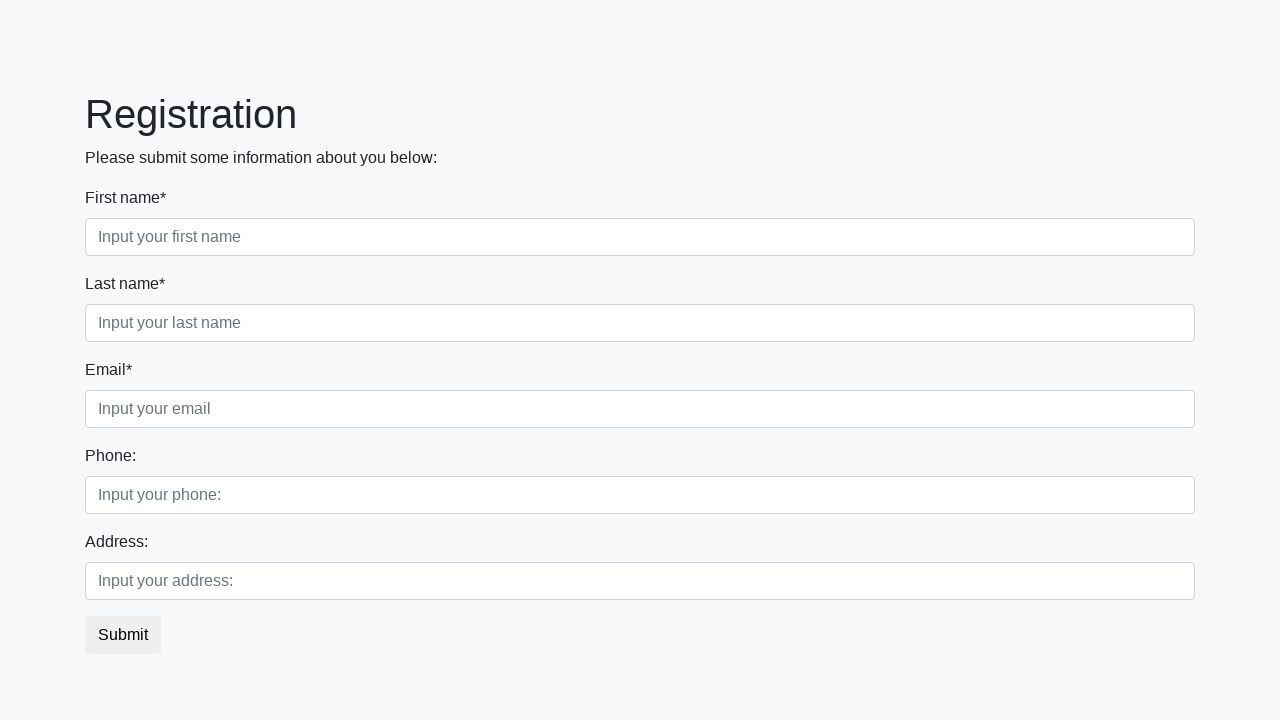

Filled first name field with 'Marcus' on [placeholder='Input your first name']
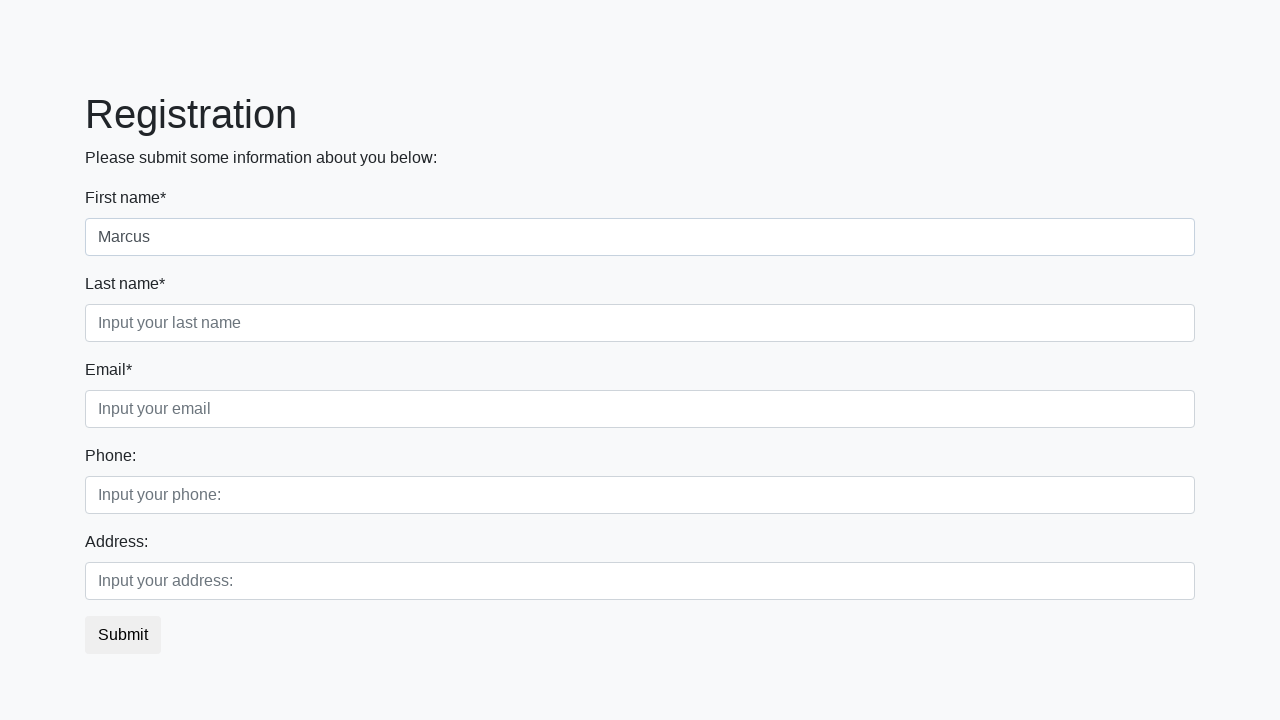

Filled last name field with 'Thompson' on [placeholder='Input your last name']
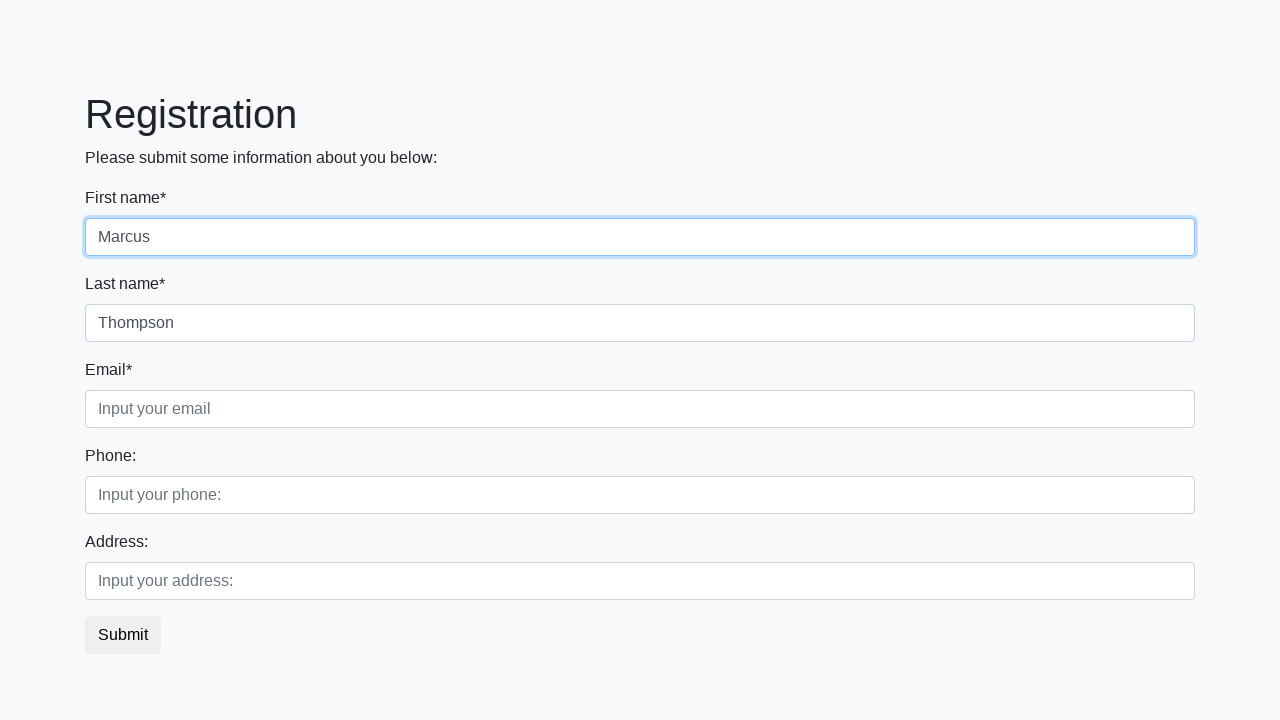

Filled email field with 'marcus.thompson@email.com' on [placeholder='Input your email']
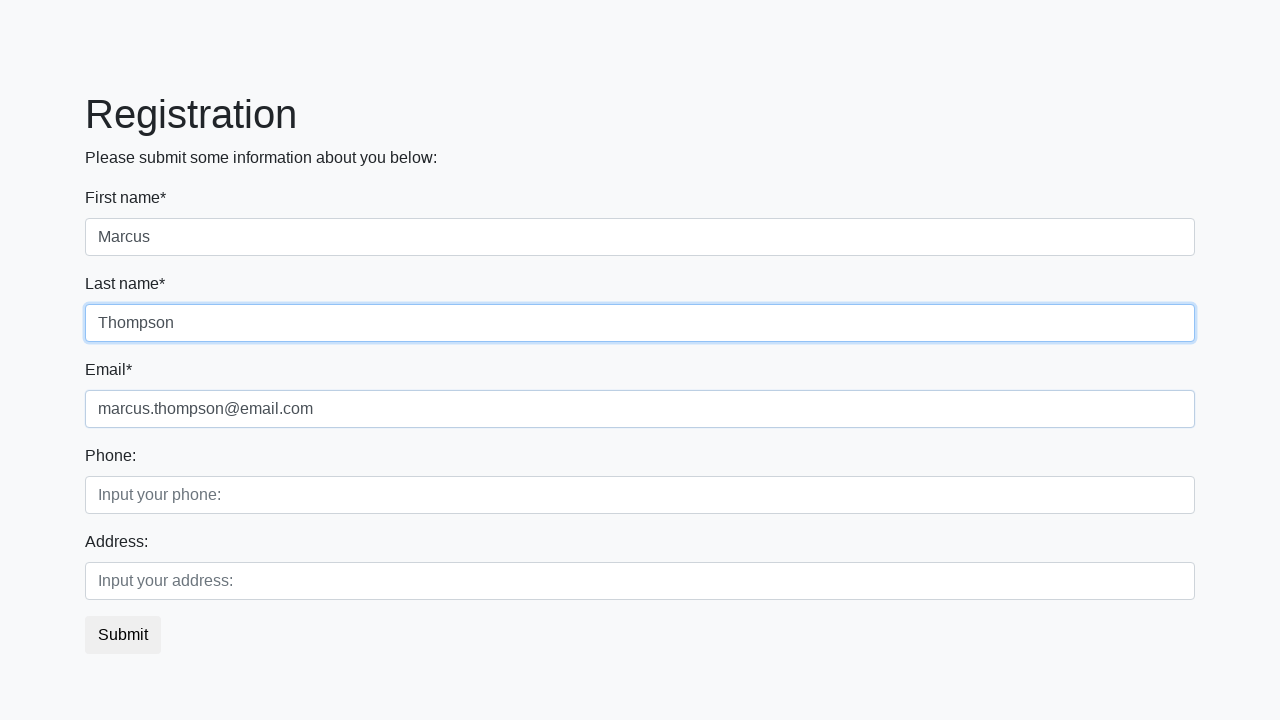

Filled phone field with '+15551234567' on [placeholder='Input your phone:']
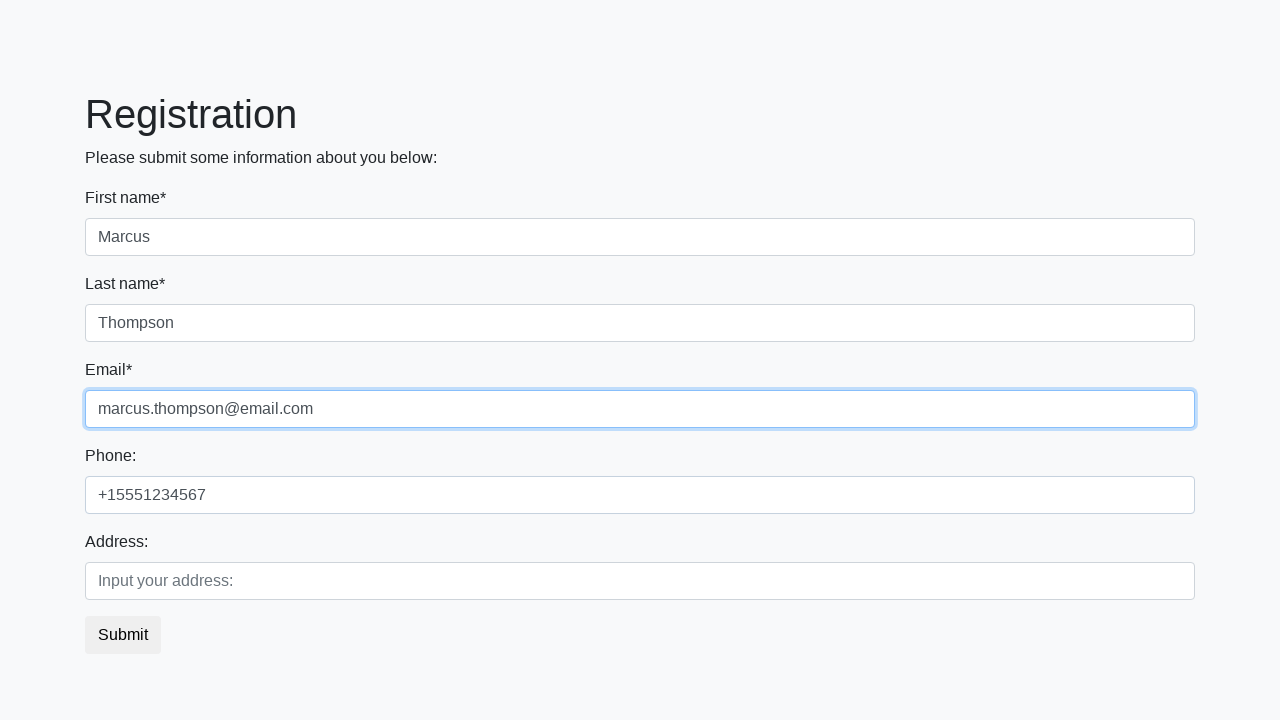

Filled address field with '123 Oak Street' on [placeholder='Input your address:']
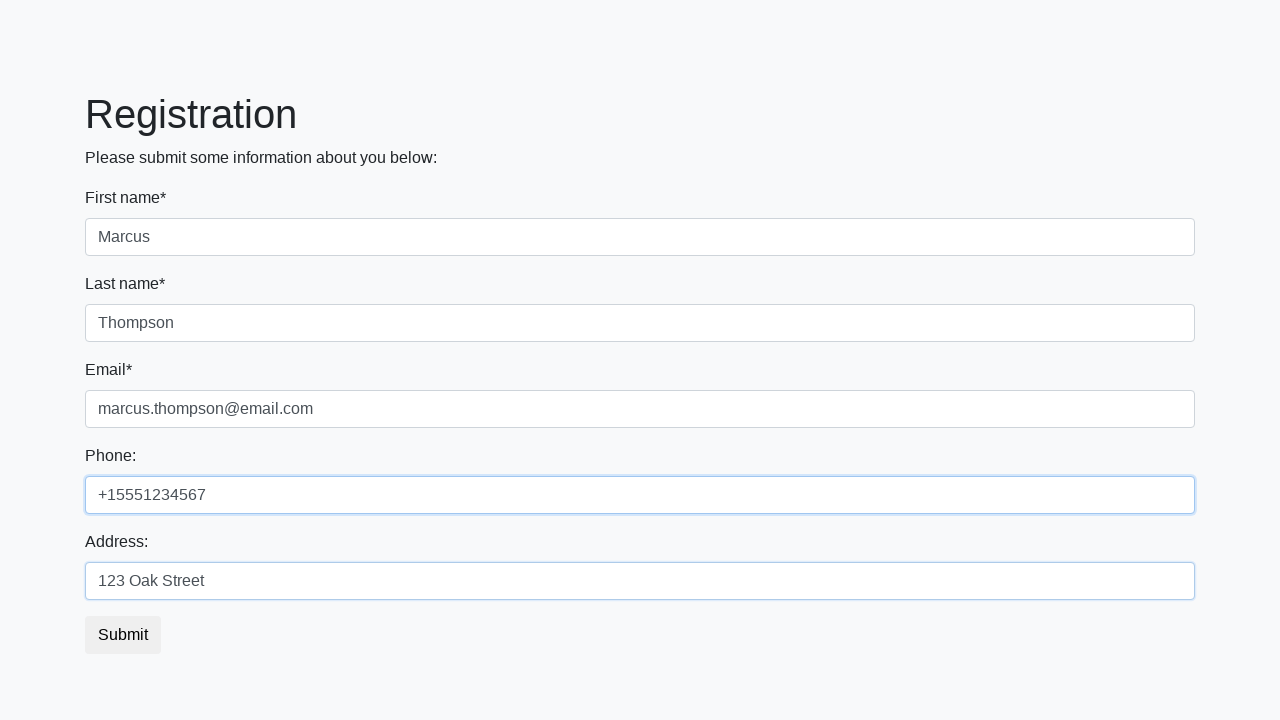

Clicked submit button to submit registration form at (123, 635) on button[type='submit']
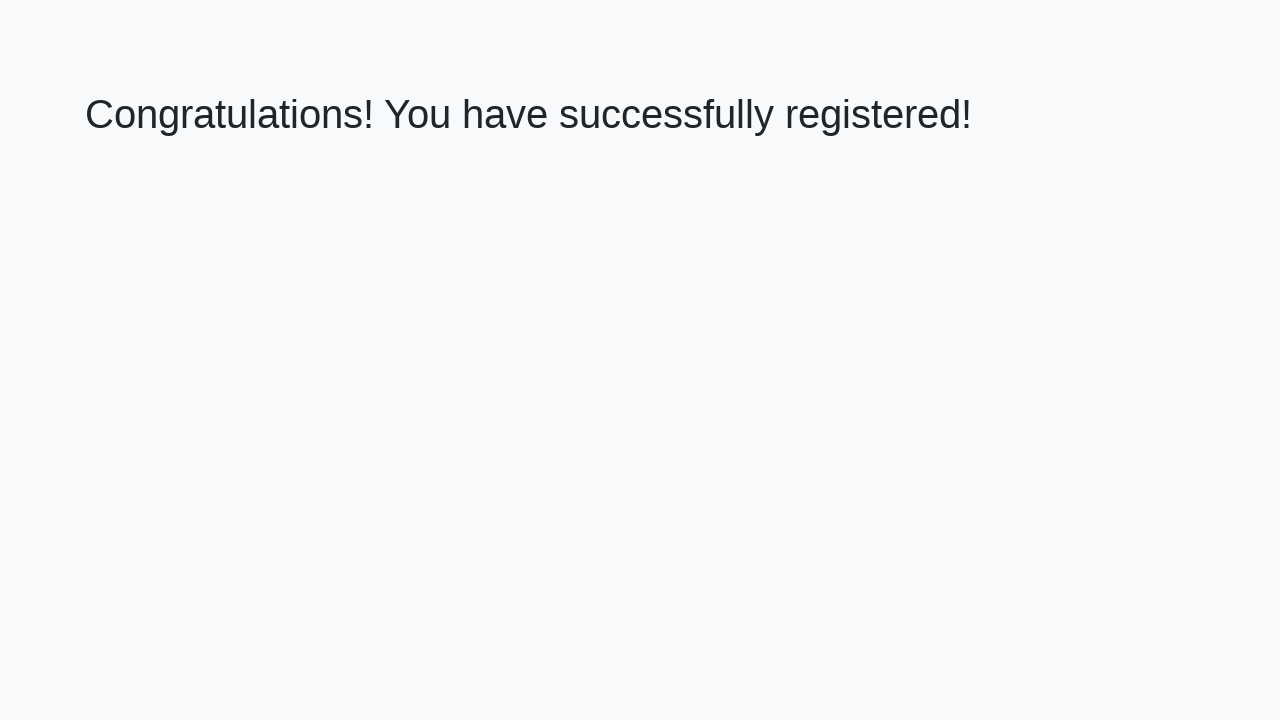

Success message appeared on page
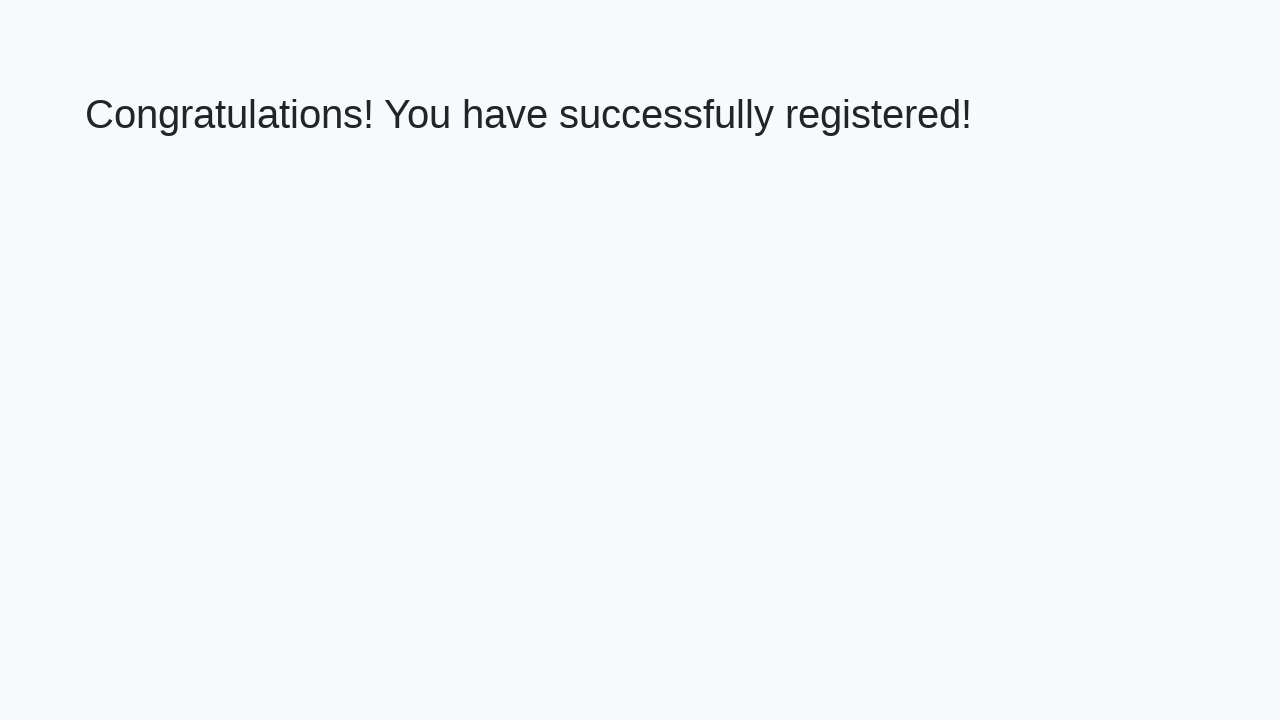

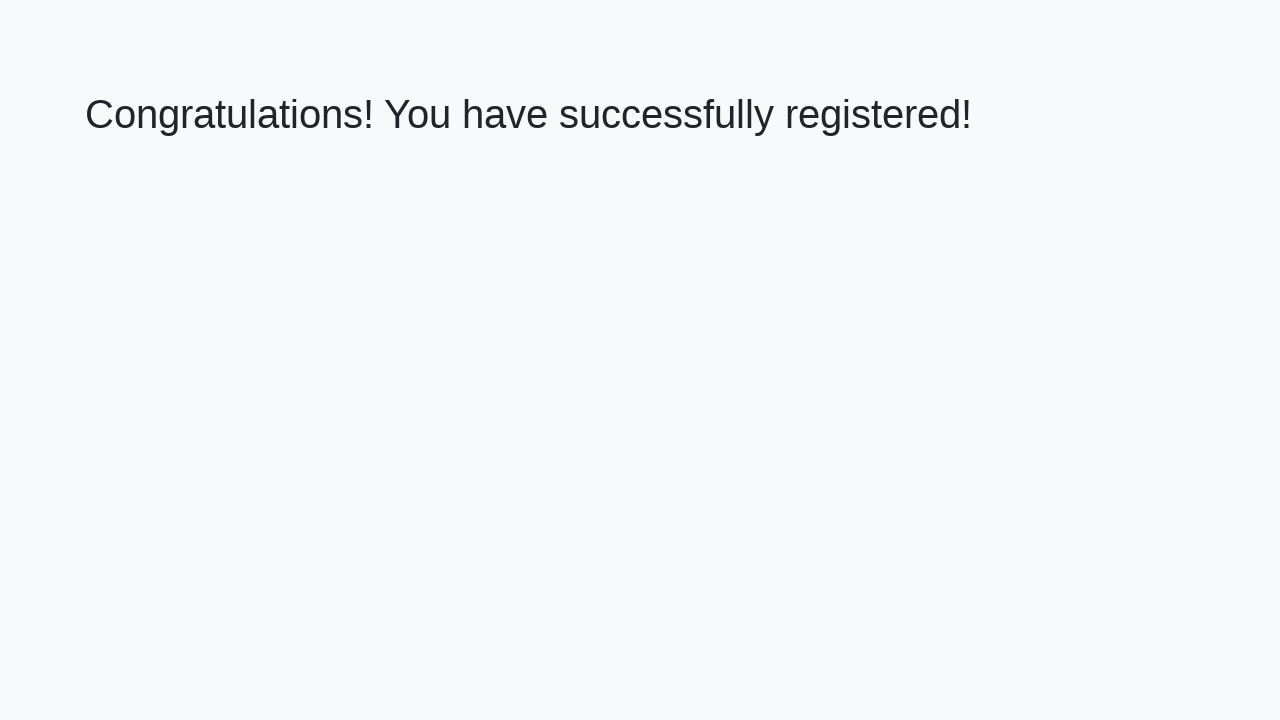